Tests dropdown selection by visible text "Option 1" and verifies the selected option

Starting URL: https://the-internet.herokuapp.com/dropdown

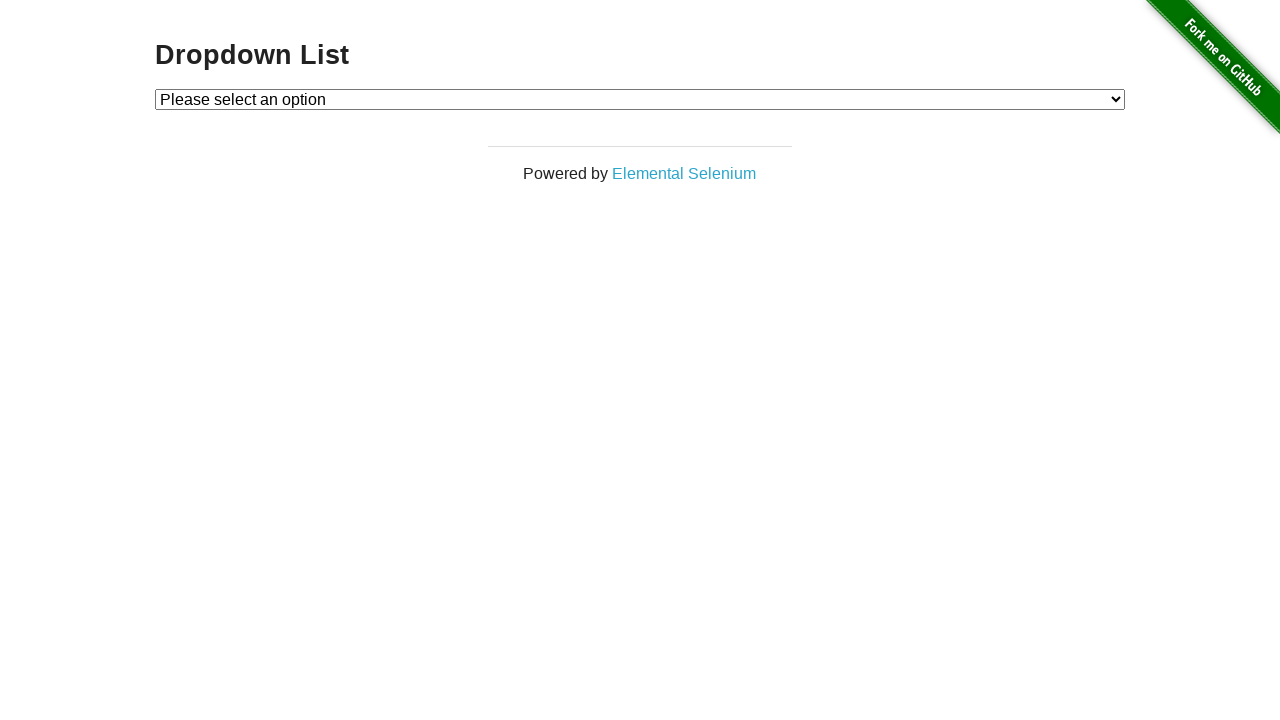

Selected 'Option 1' from dropdown on #dropdown
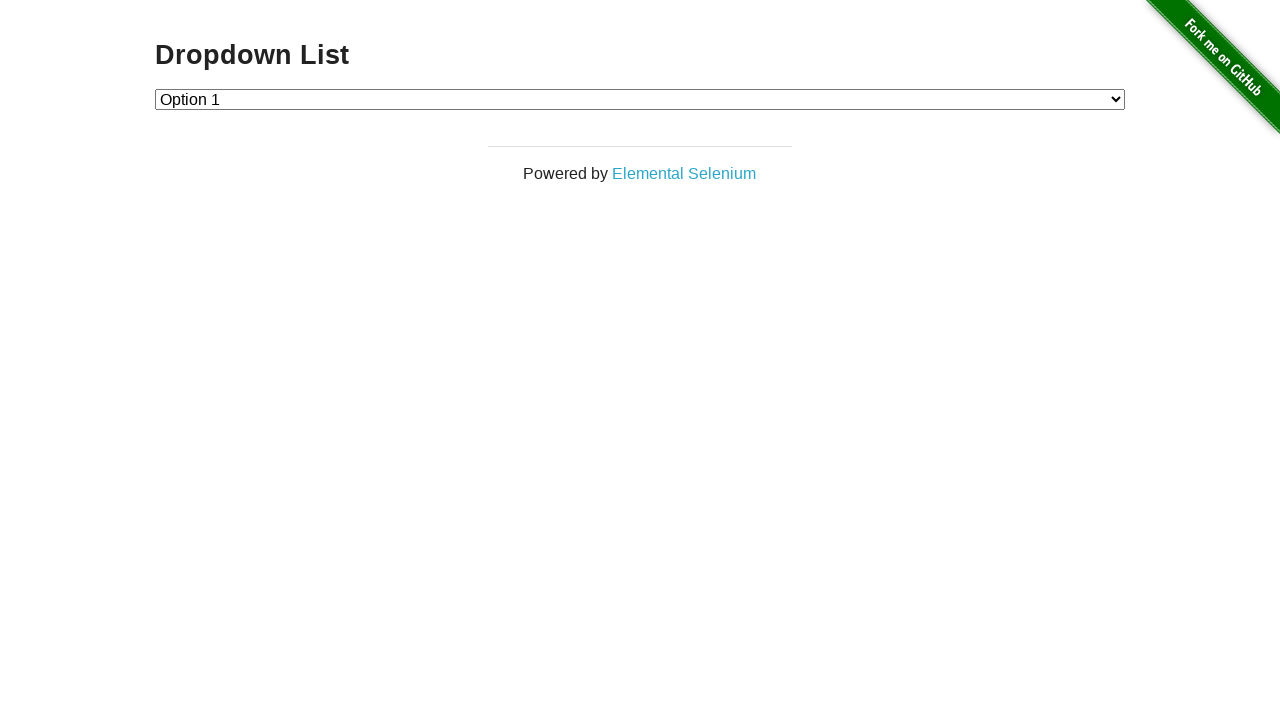

Retrieved selected dropdown option text
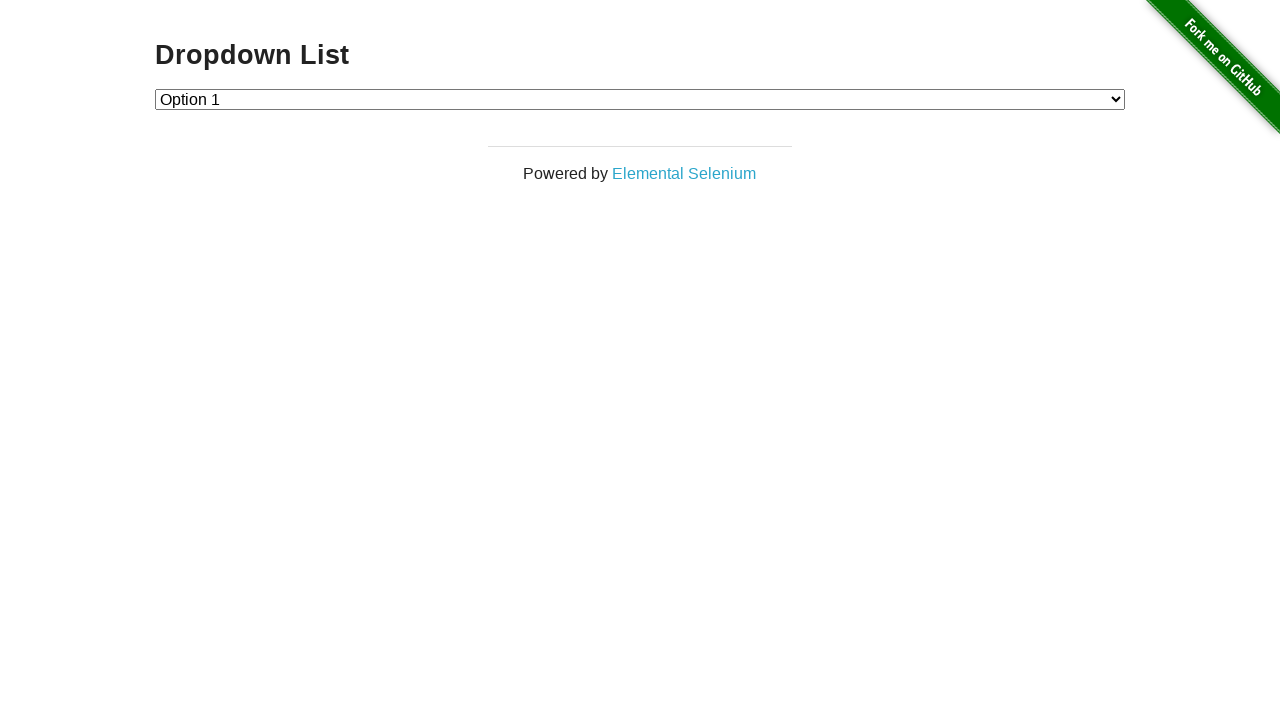

Verified selected option: Option 1
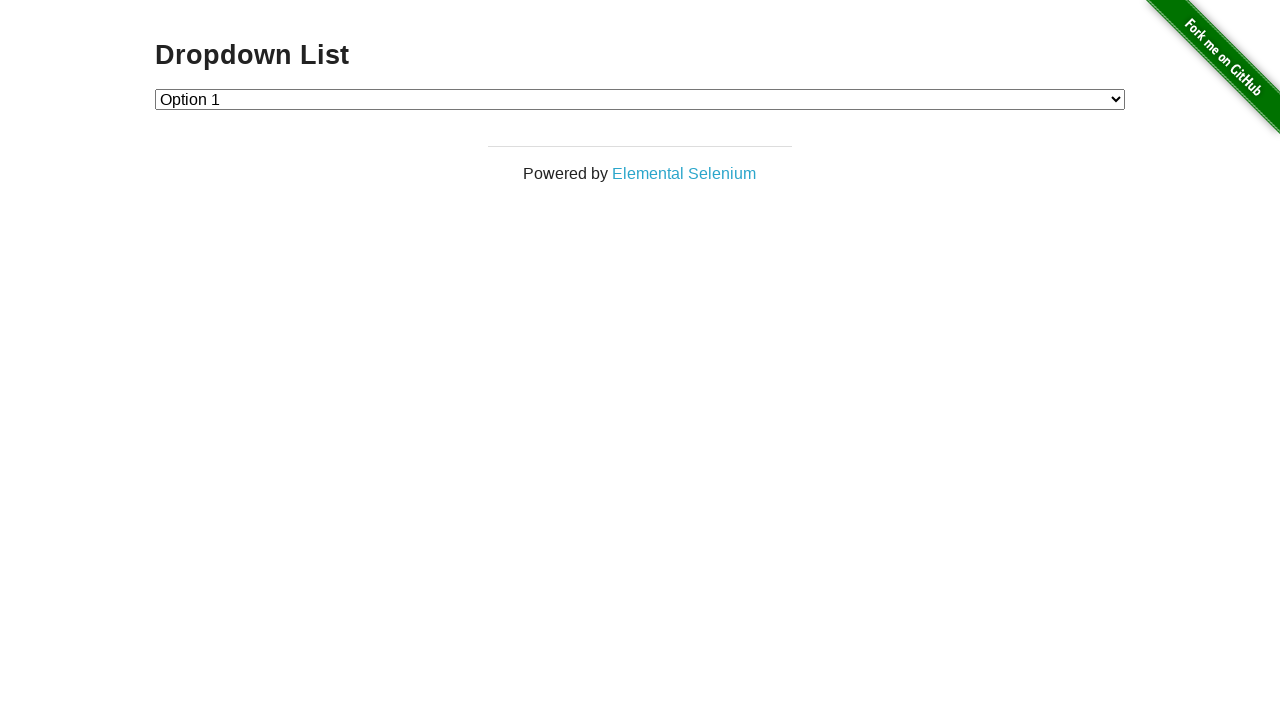

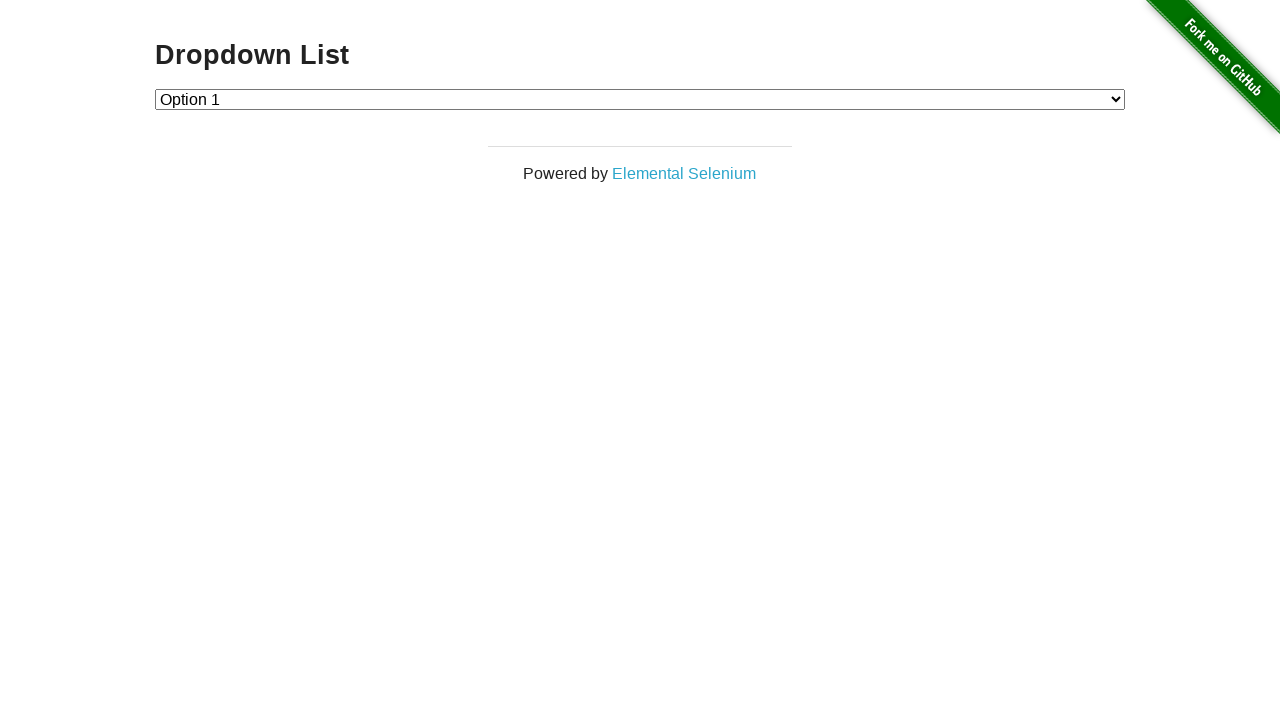